Navigates to a student registration form page and verifies that radio button elements are present on the page

Starting URL: https://www.automationtestinginsider.com/2019/08/student-registration-form.html

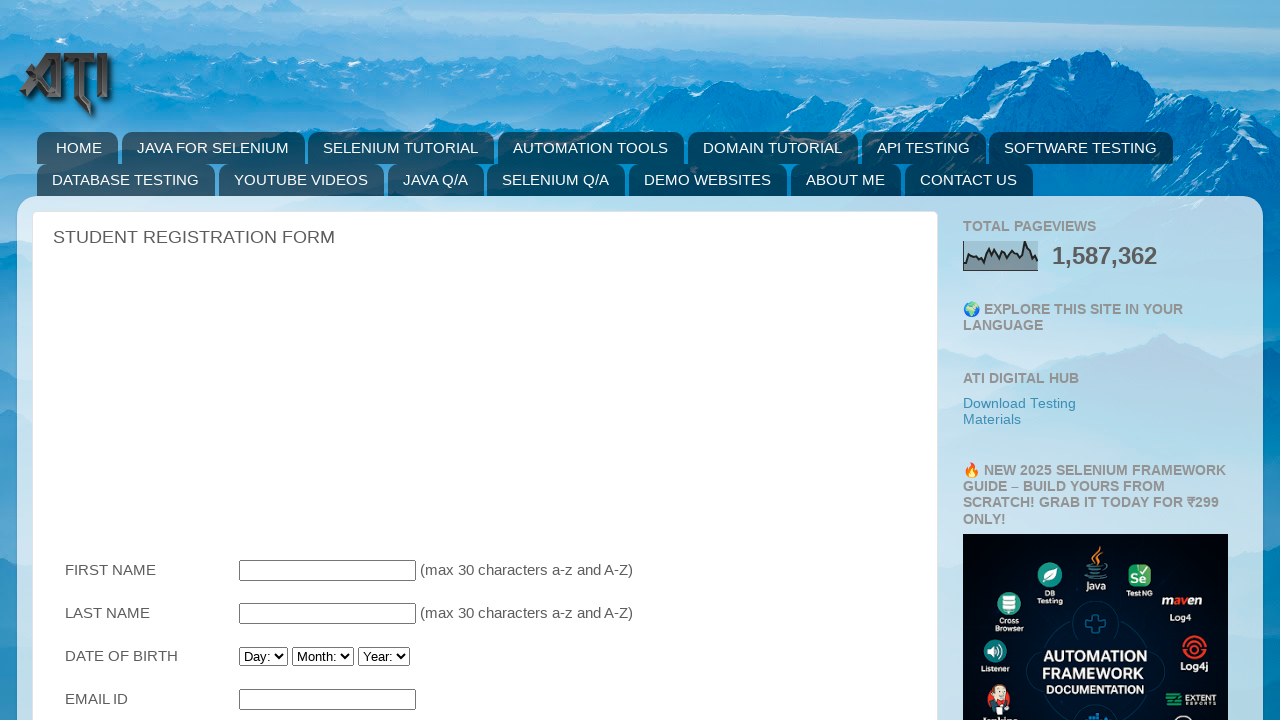

Navigated to student registration form page
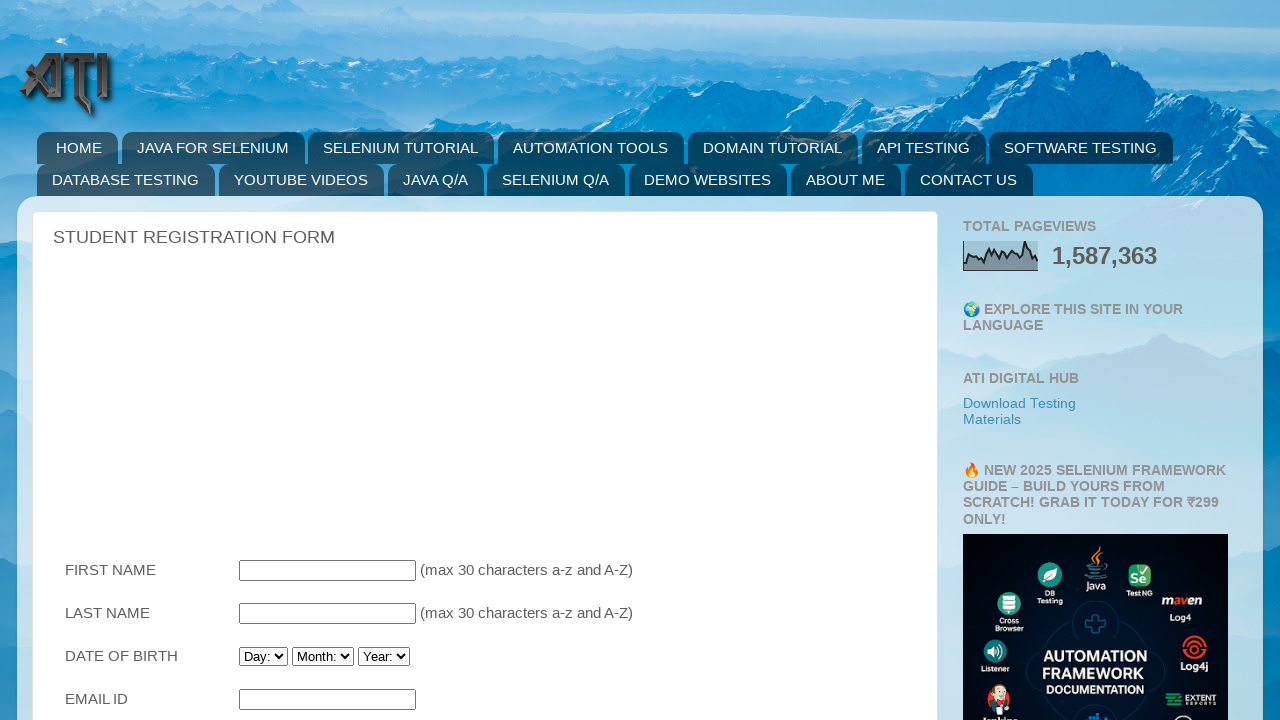

Radio button elements loaded on the page
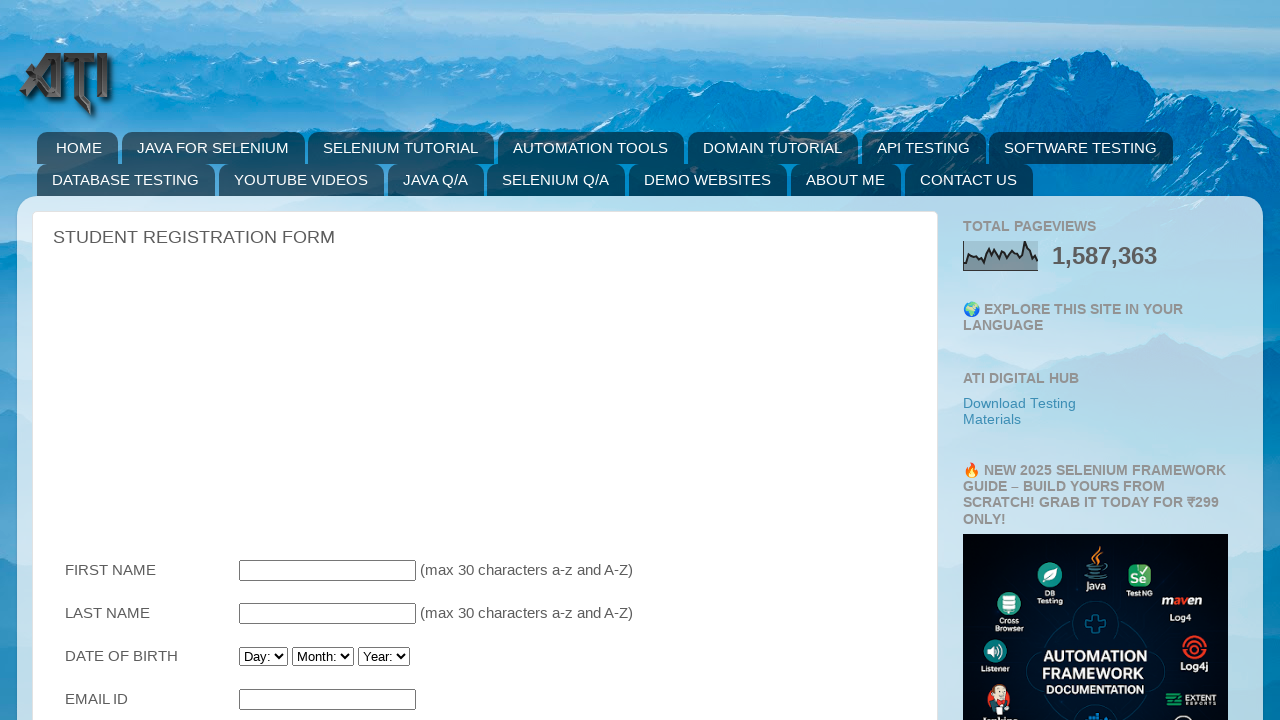

Located all radio button elements on the form
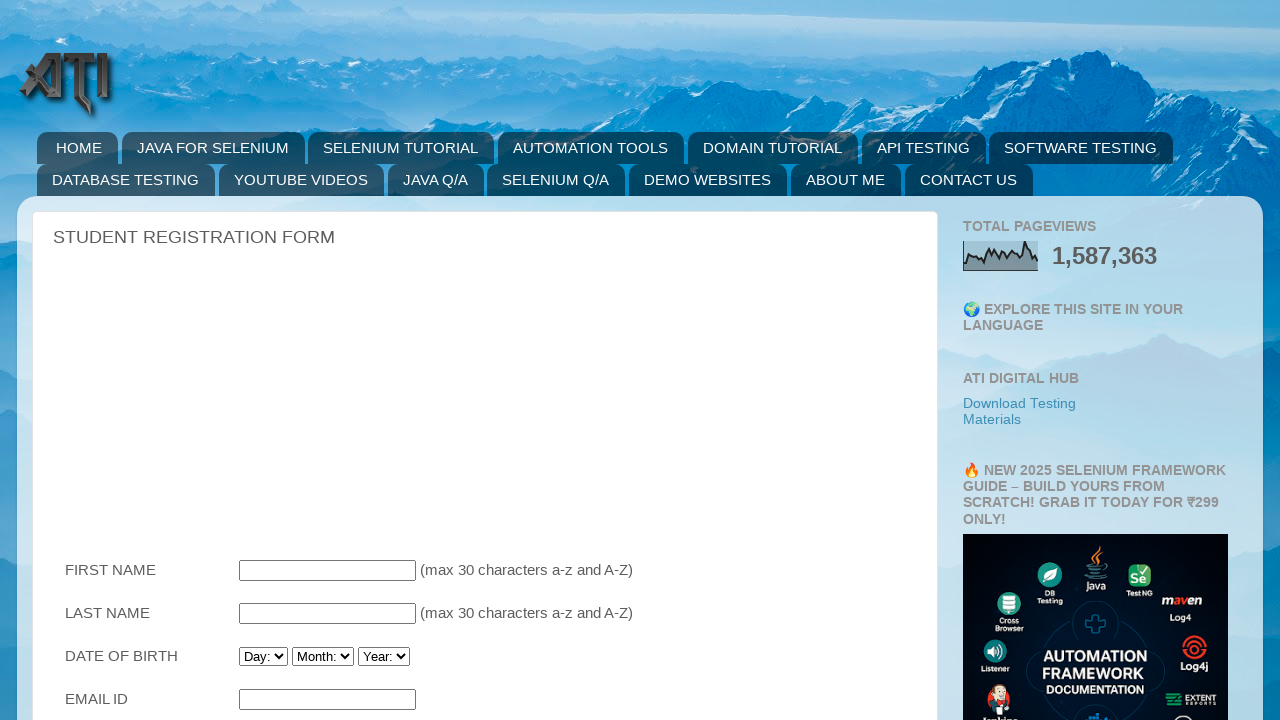

Verified that 6 radio button(s) are present on the form
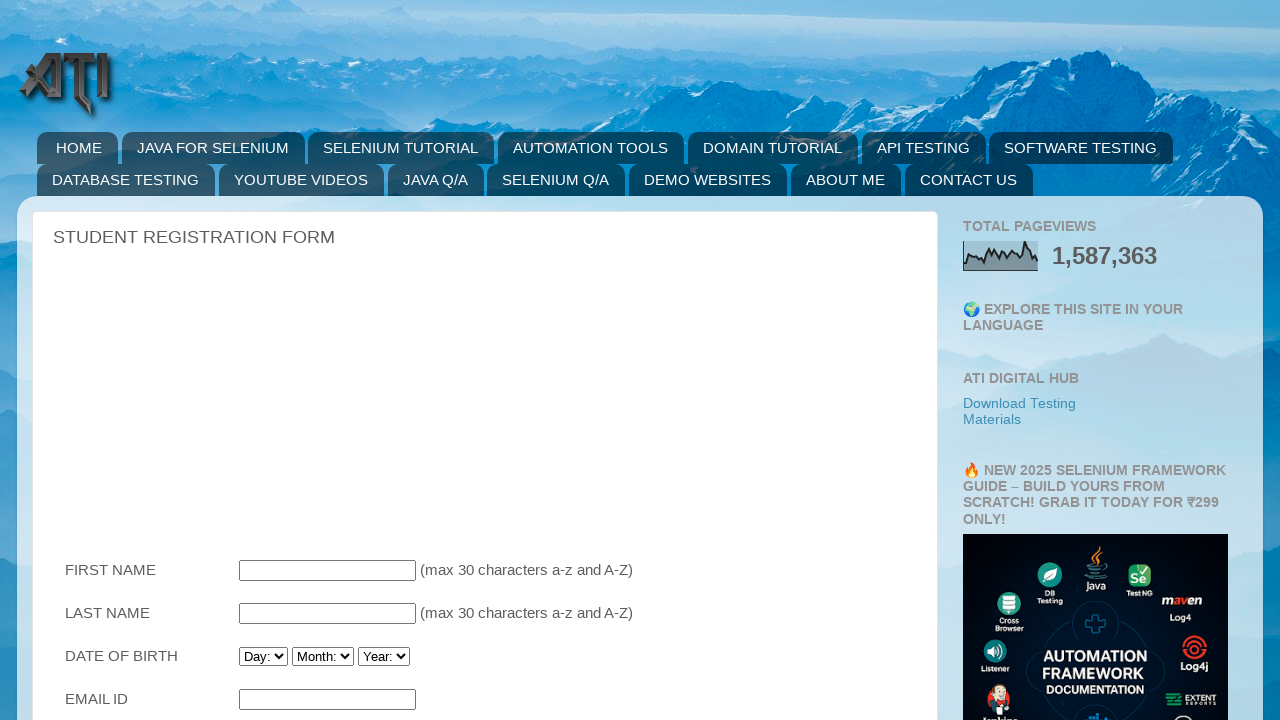

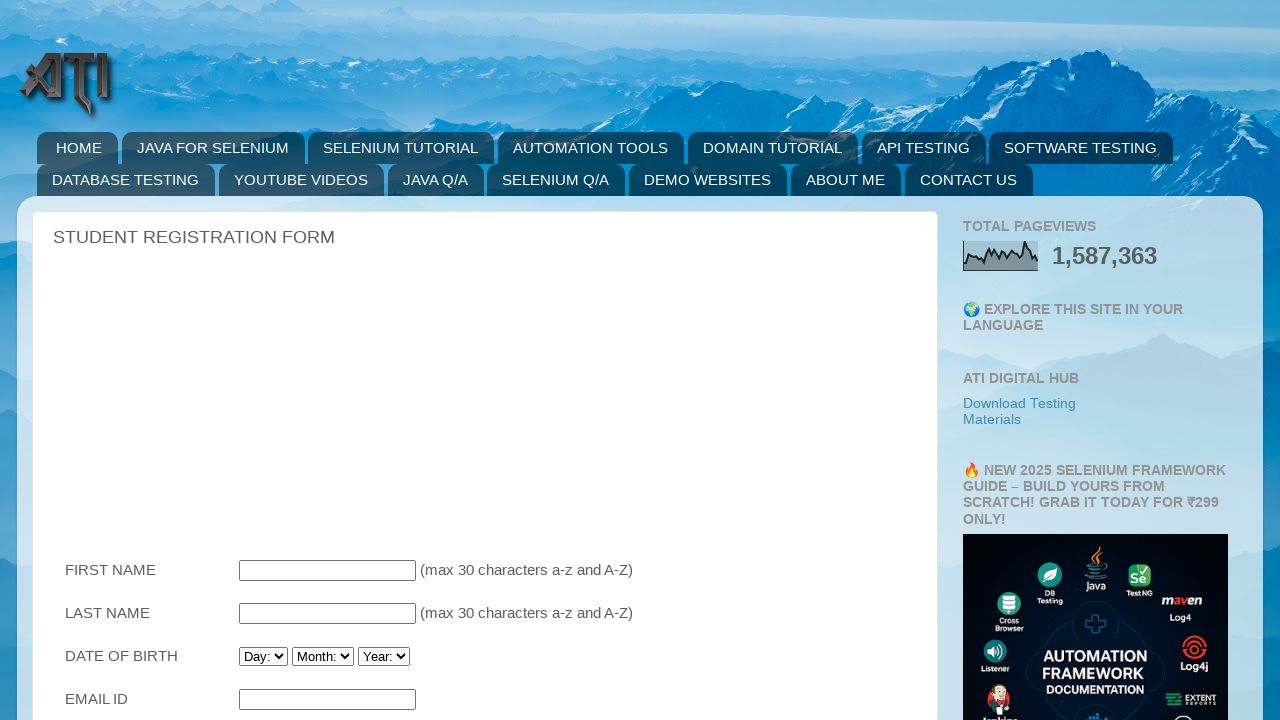